Tests scrolling to the bottom of the page

Starting URL: https://market99.com/

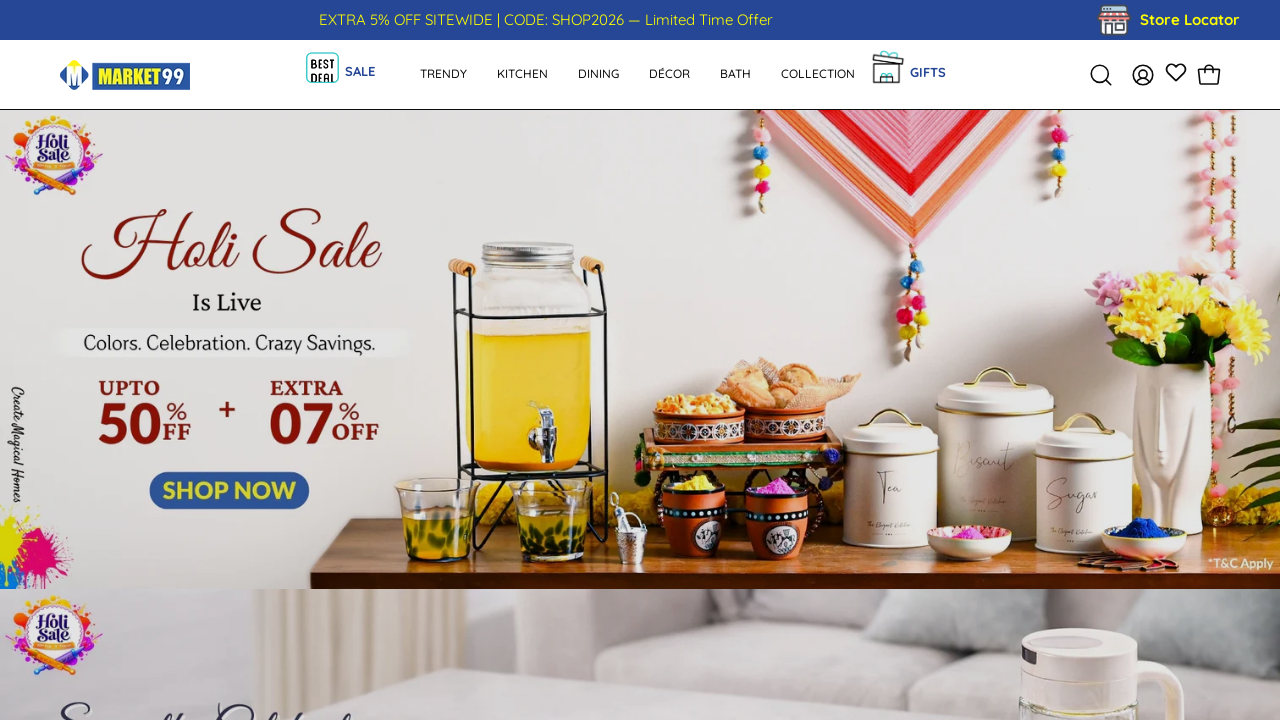

Navigated to https://market99.com/
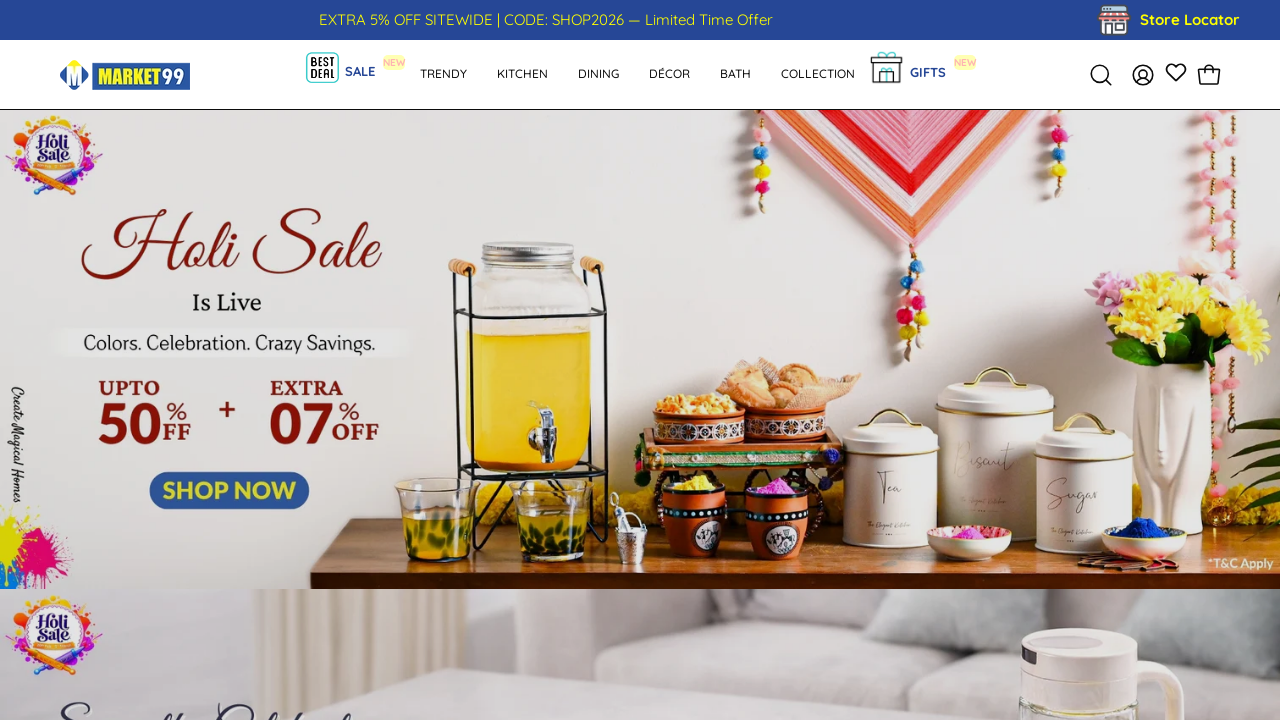

Scrolled to the bottom of the page
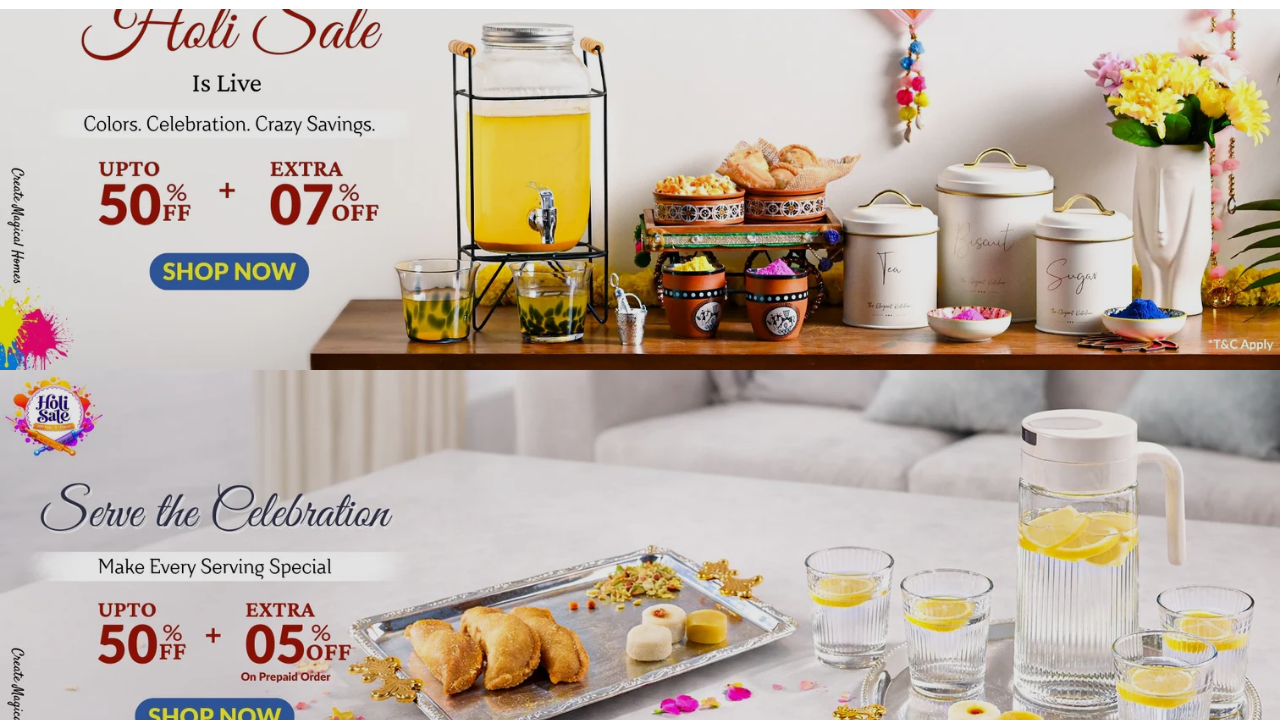

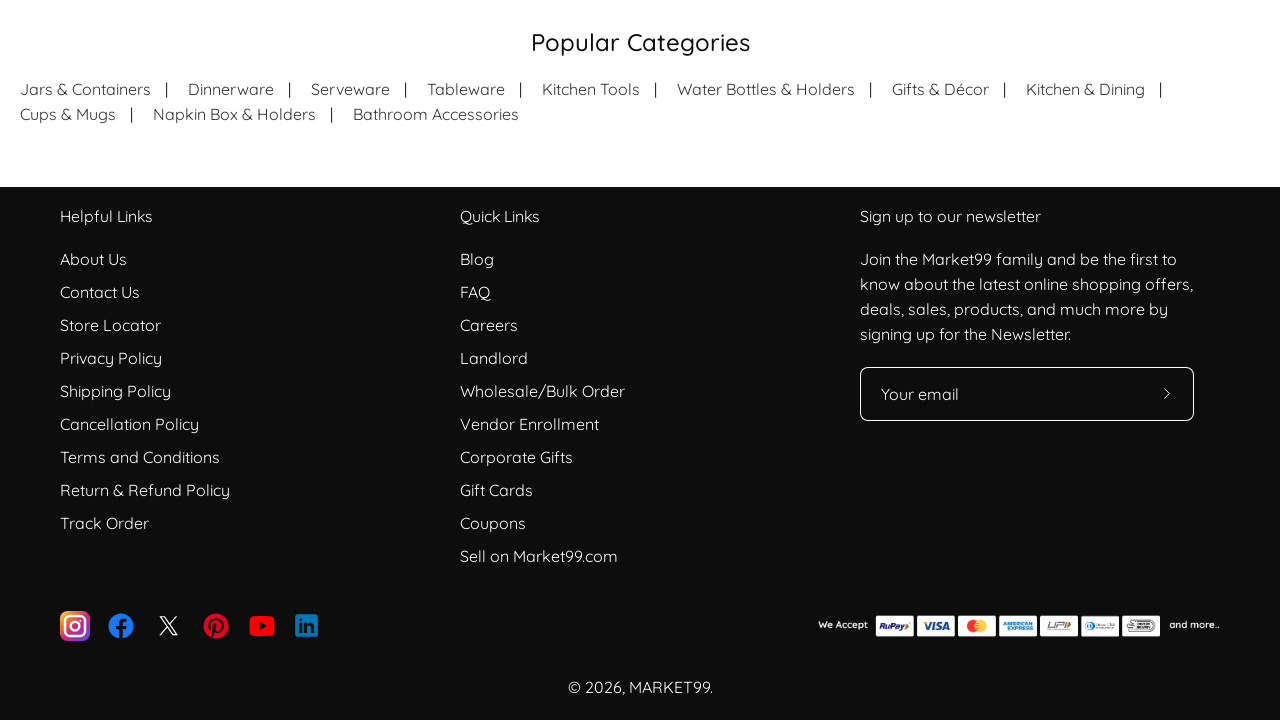